Tests the disappearing elements page by loading the page, counting menu items, reloading the page, and counting menu items again to verify dynamic element behavior.

Starting URL: https://the-internet.herokuapp.com/disappearing_elements

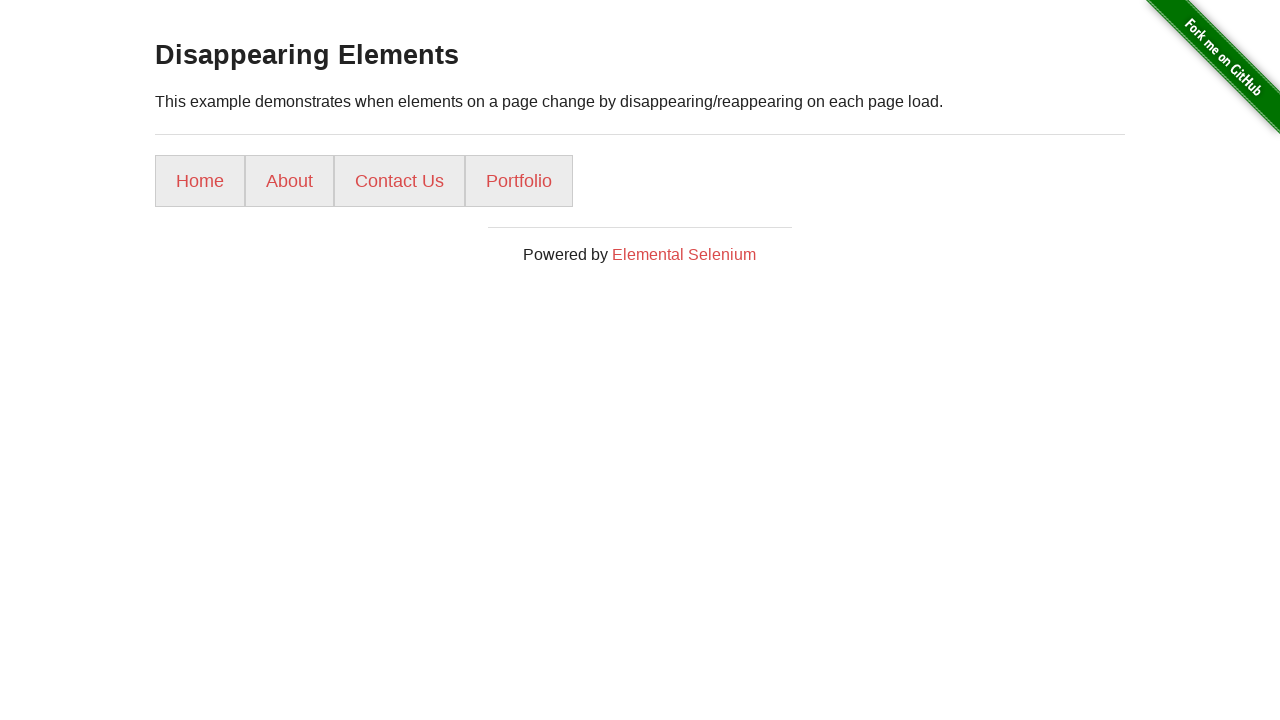

Waited for menu items to load on initial page load
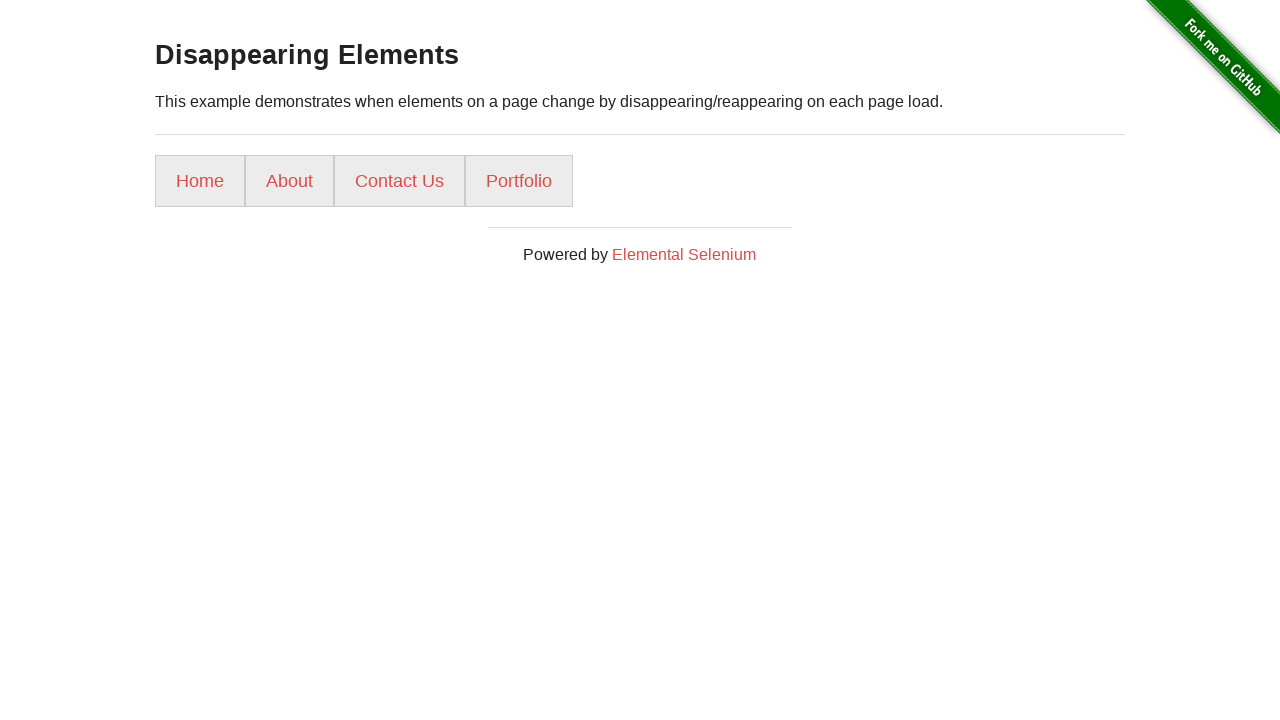

Counted initial menu items: 4
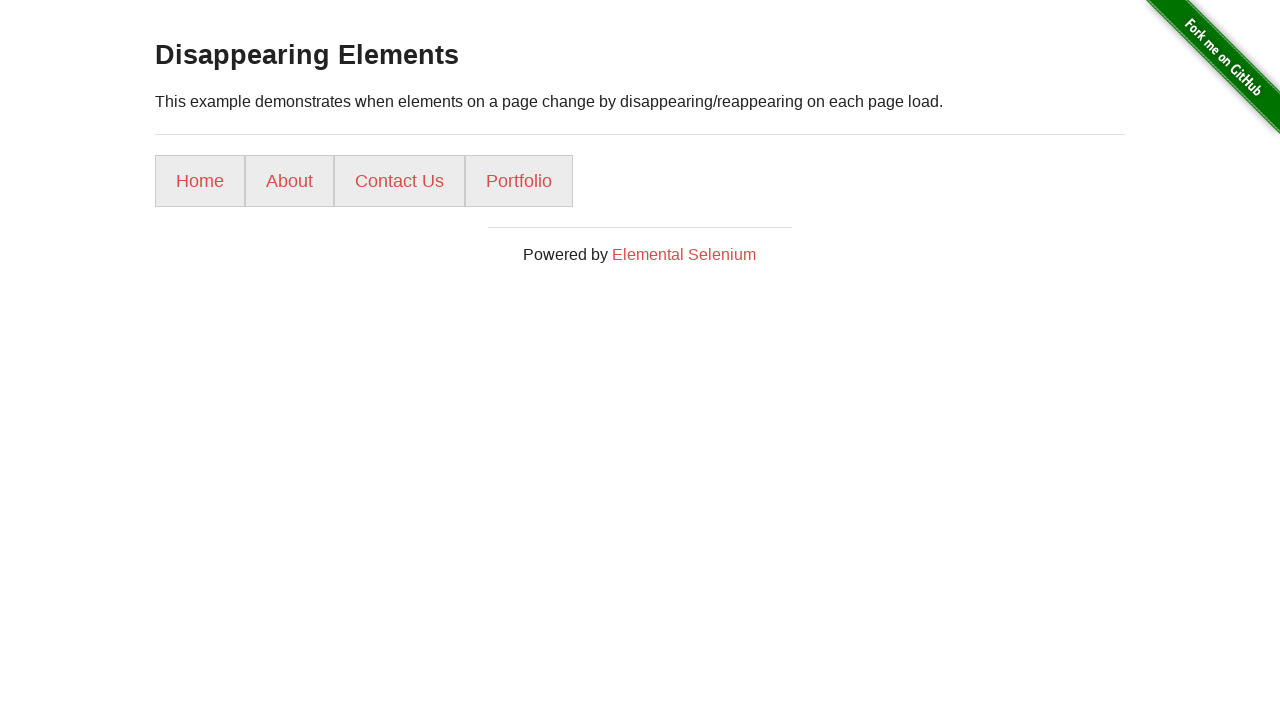

Reloaded the page to test dynamic element behavior
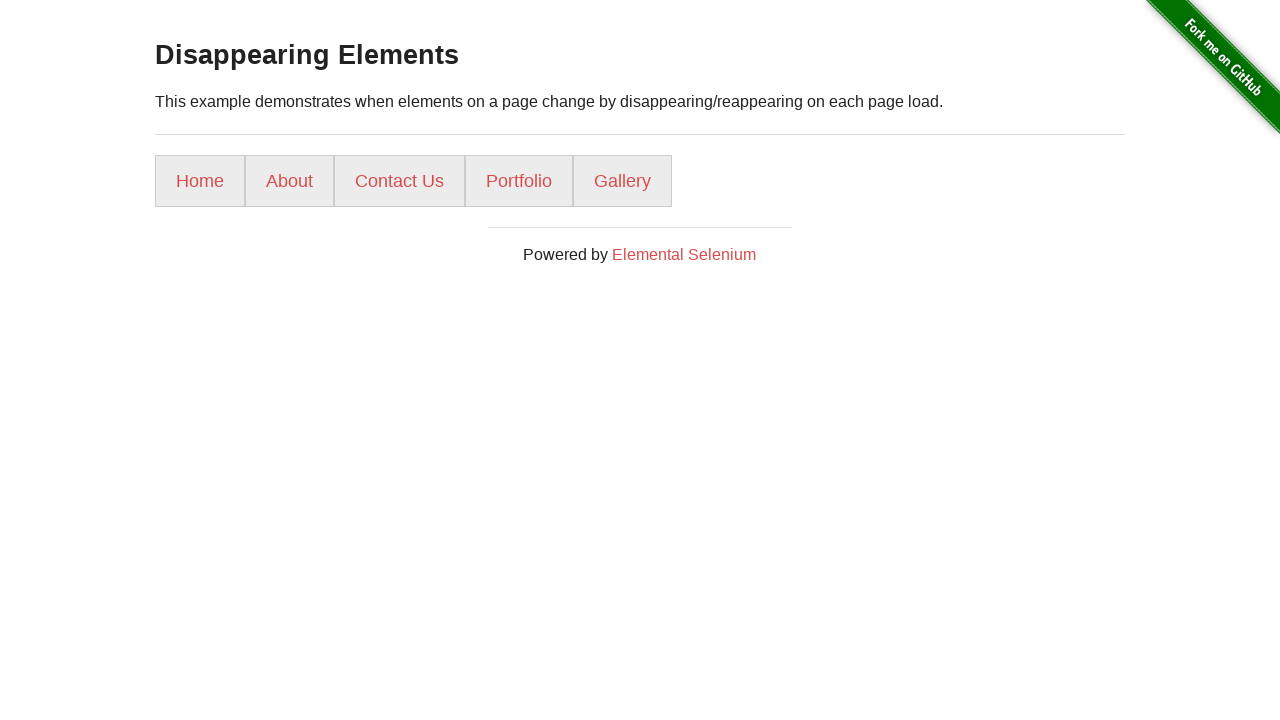

Waited for menu items to load after page reload
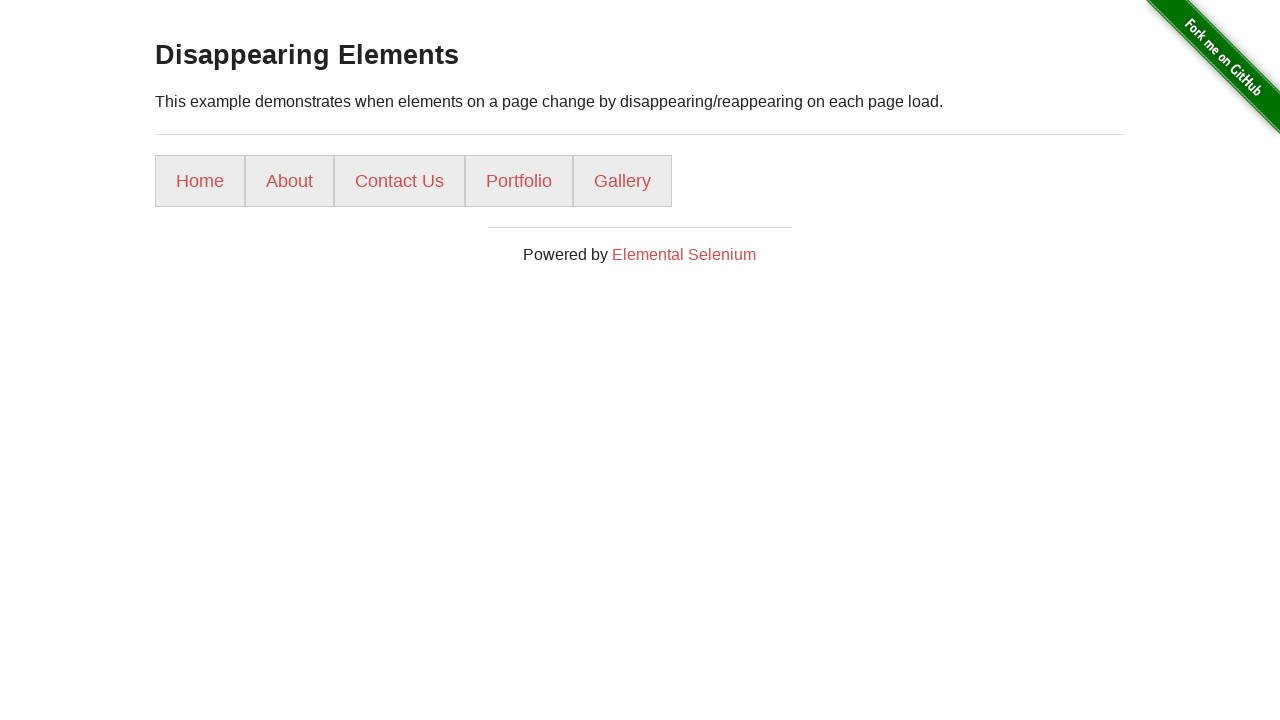

Counted menu items after reload: 5 (initial count was 4)
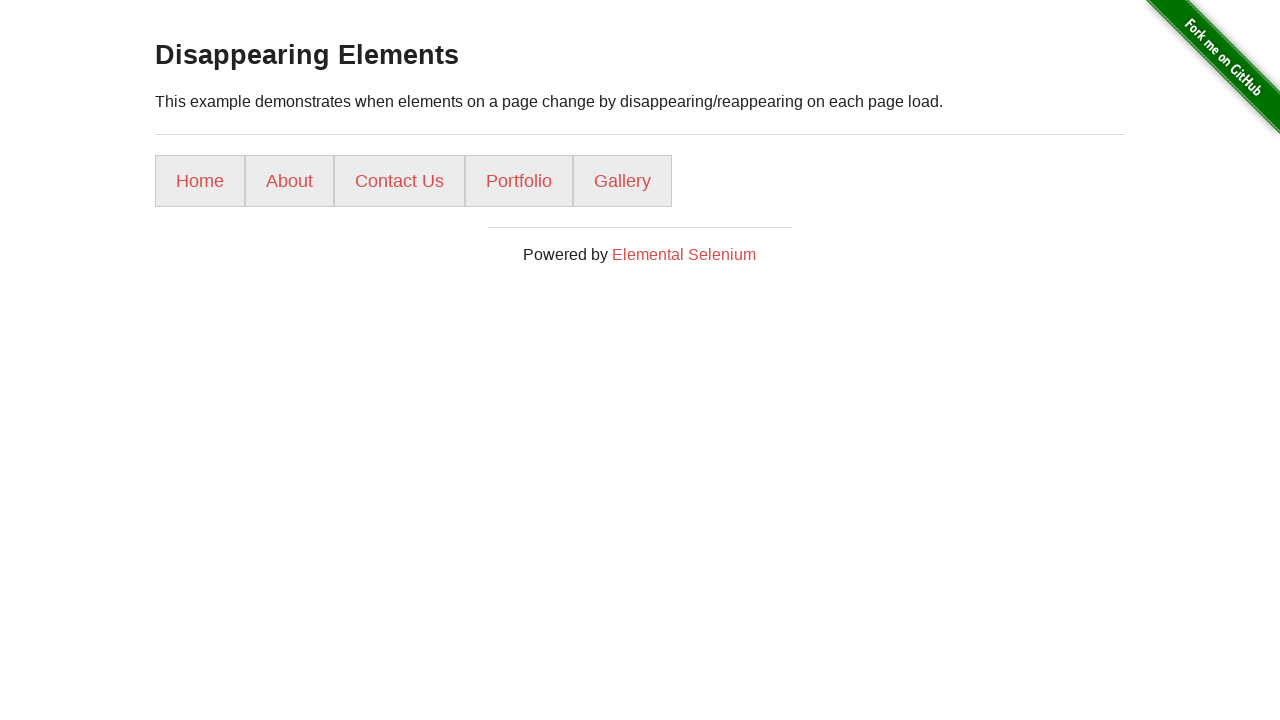

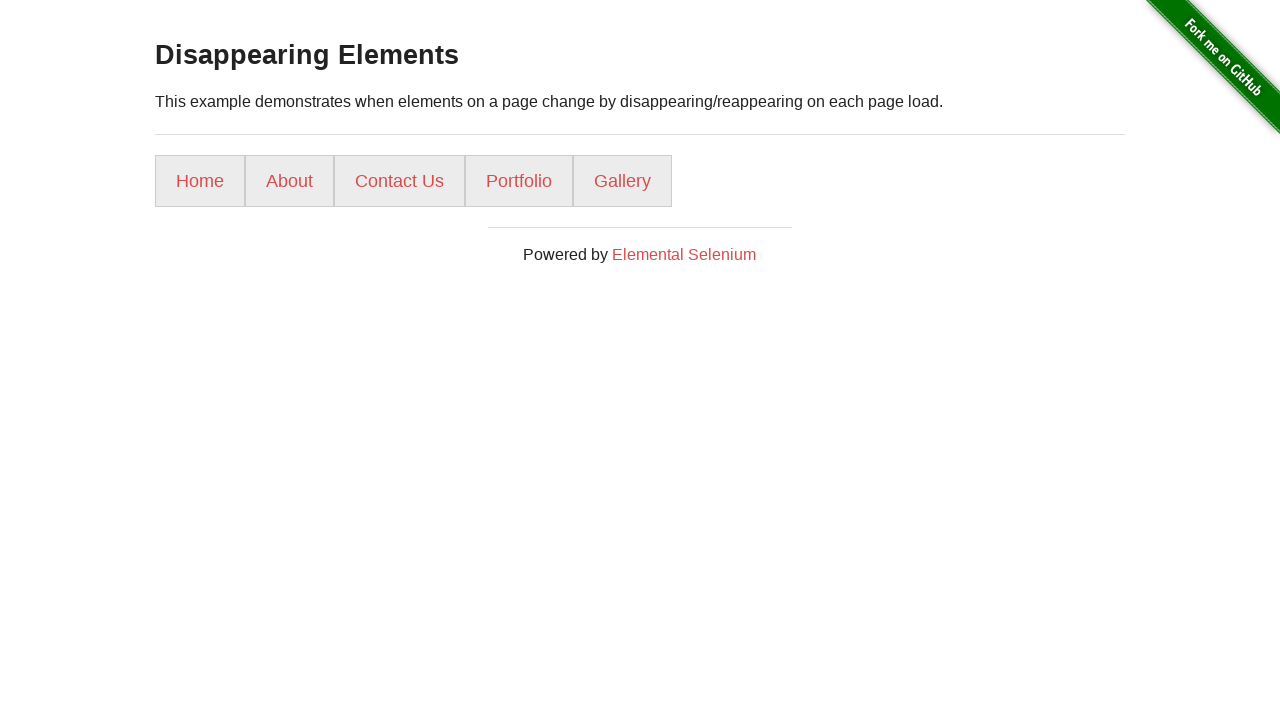